Tests dynamic loading by clicking on Example 7 link and waiting for an image to become visible

Starting URL: https://practice.cydeo.com/dynamic_loading

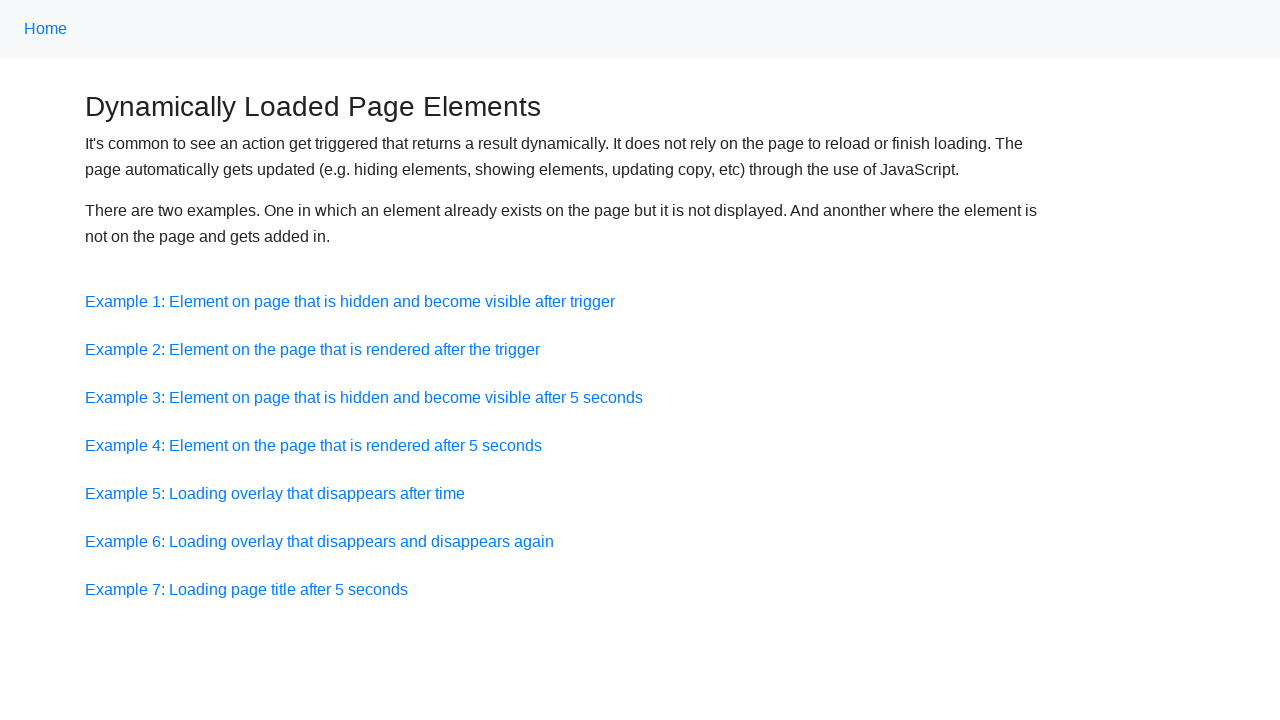

Clicked on Example 7 link at (246, 589) on a:has-text('Example 7')
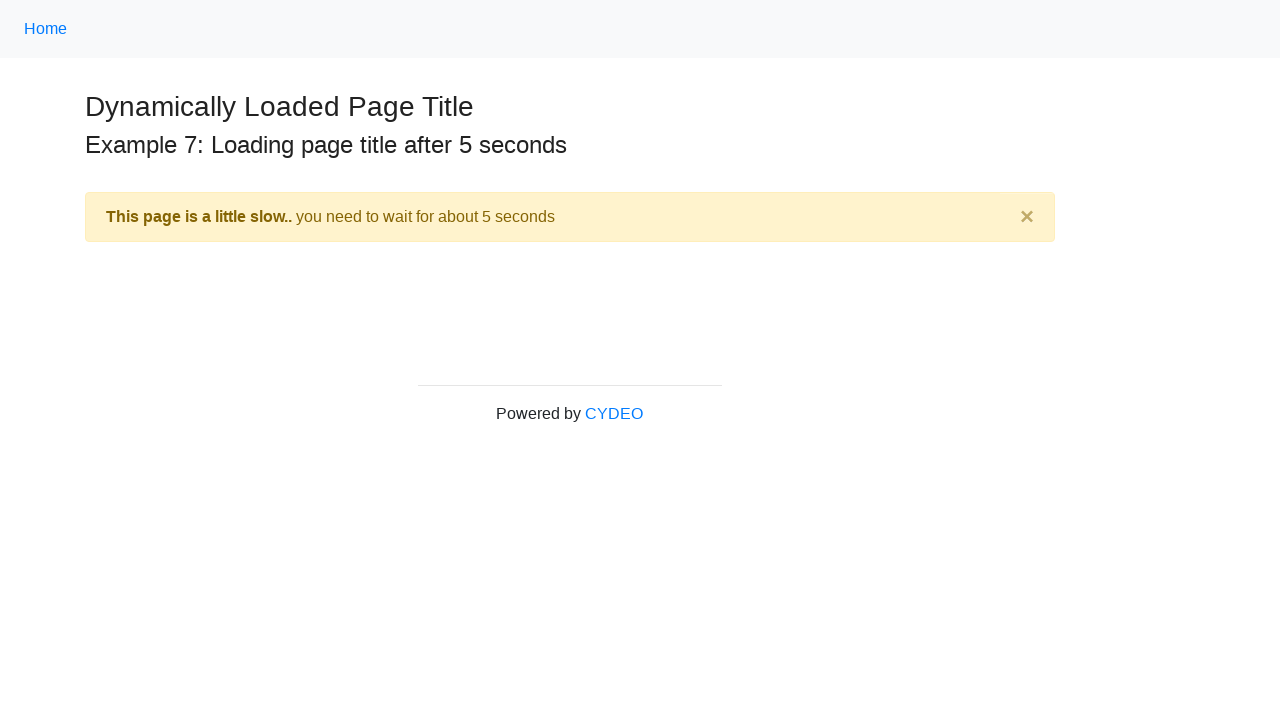

Waited for image with alt text 'square pants' to become visible
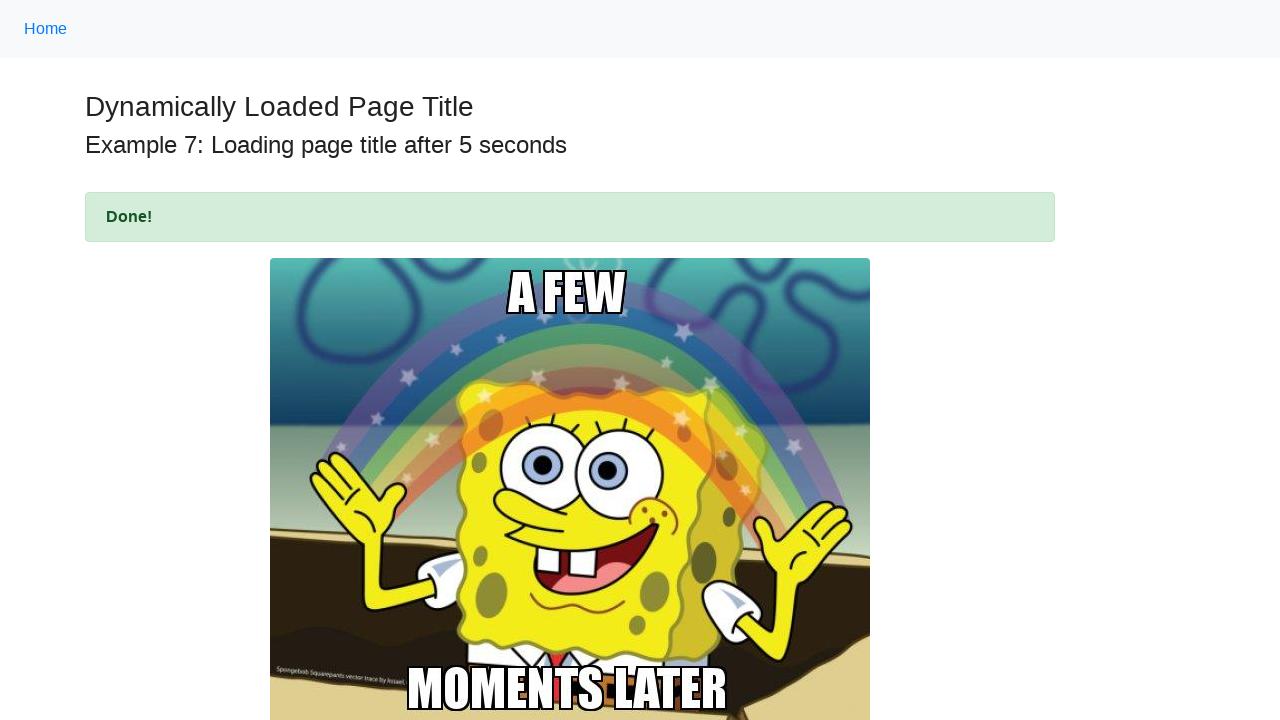

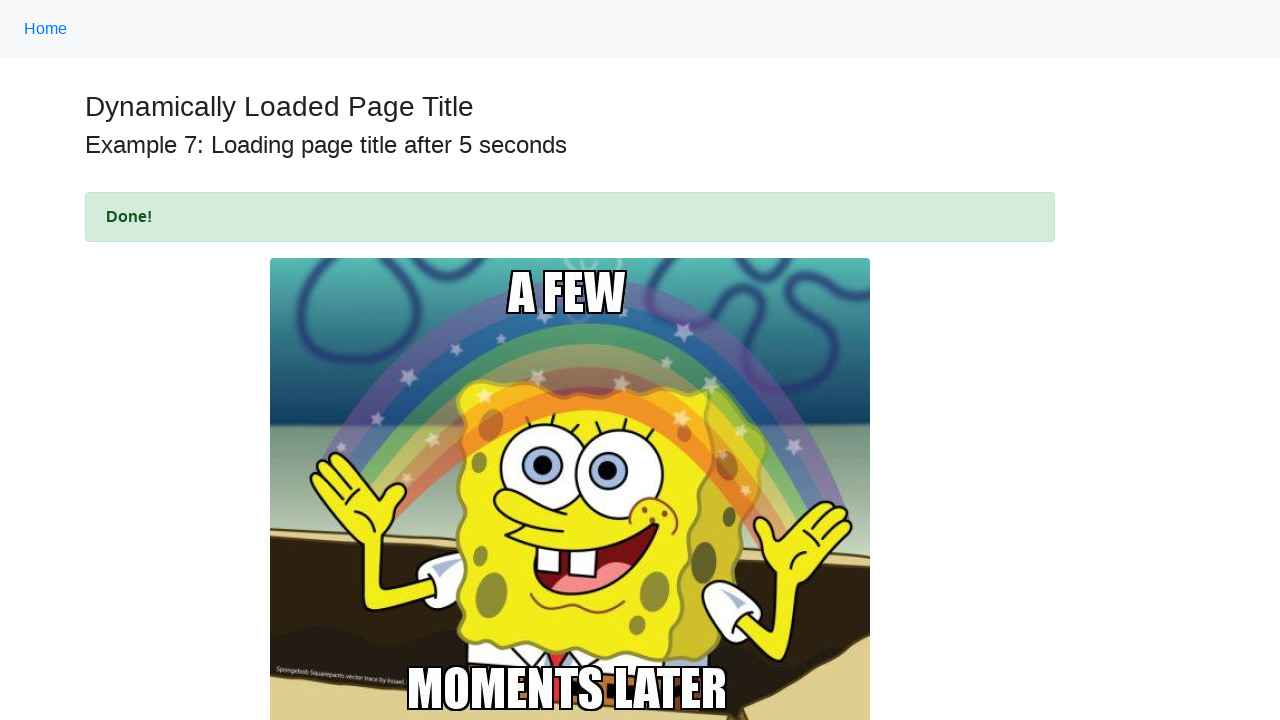